Navigates to a practice automation page, scrolls to a table element, and verifies table structure by counting rows and columns

Starting URL: https://rahulshettyacademy.com/AutomationPractice/

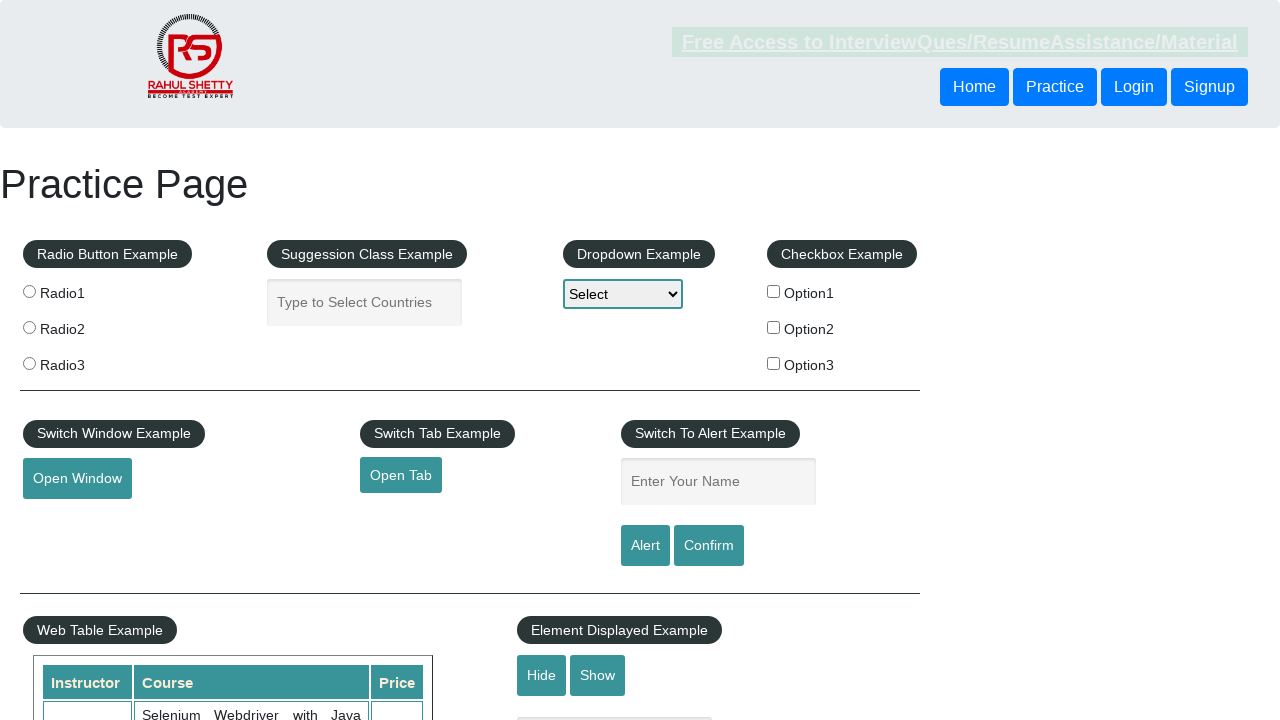

Located the table element with class 'left-align' and id 'product'
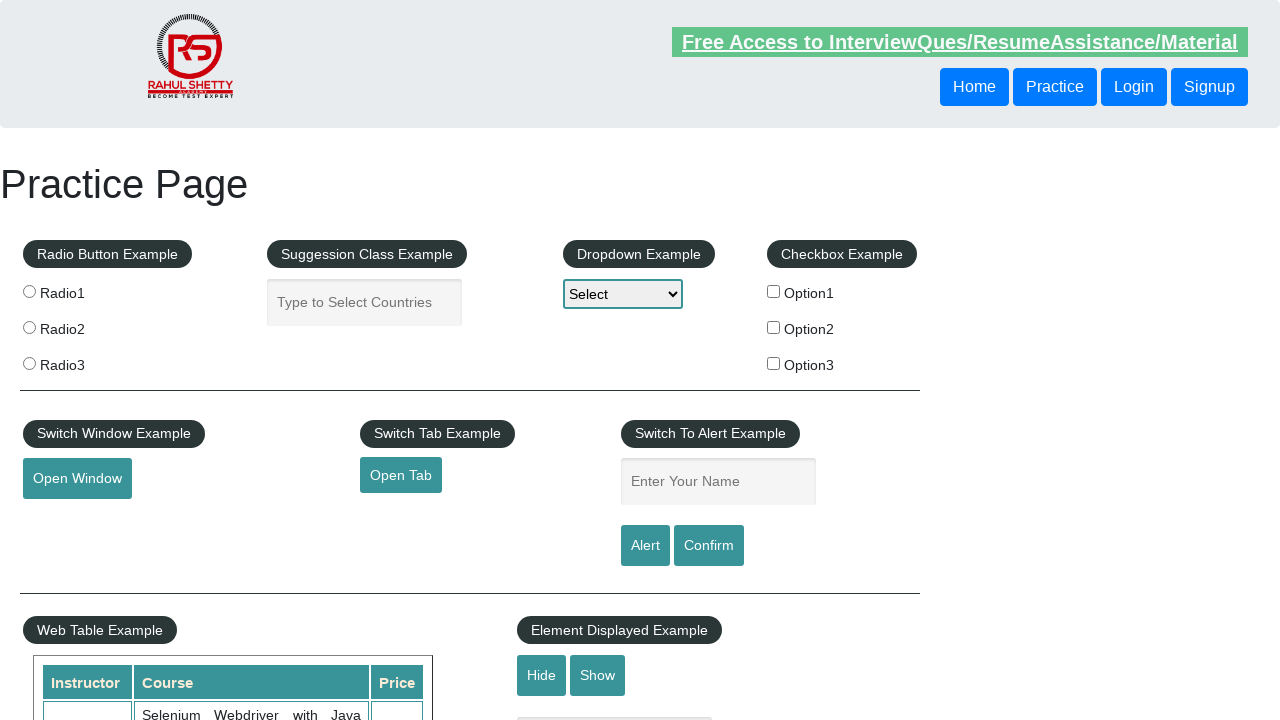

Scrolled to table element if needed
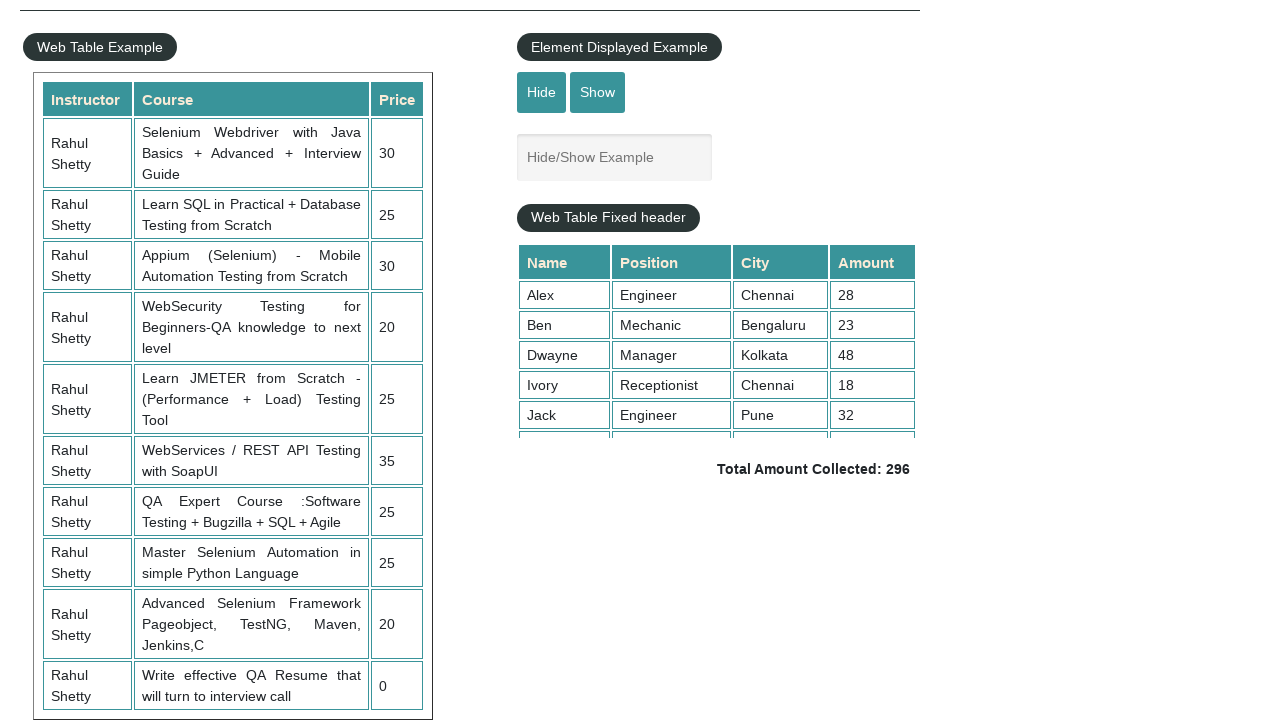

Waited 3 seconds for table to be visible
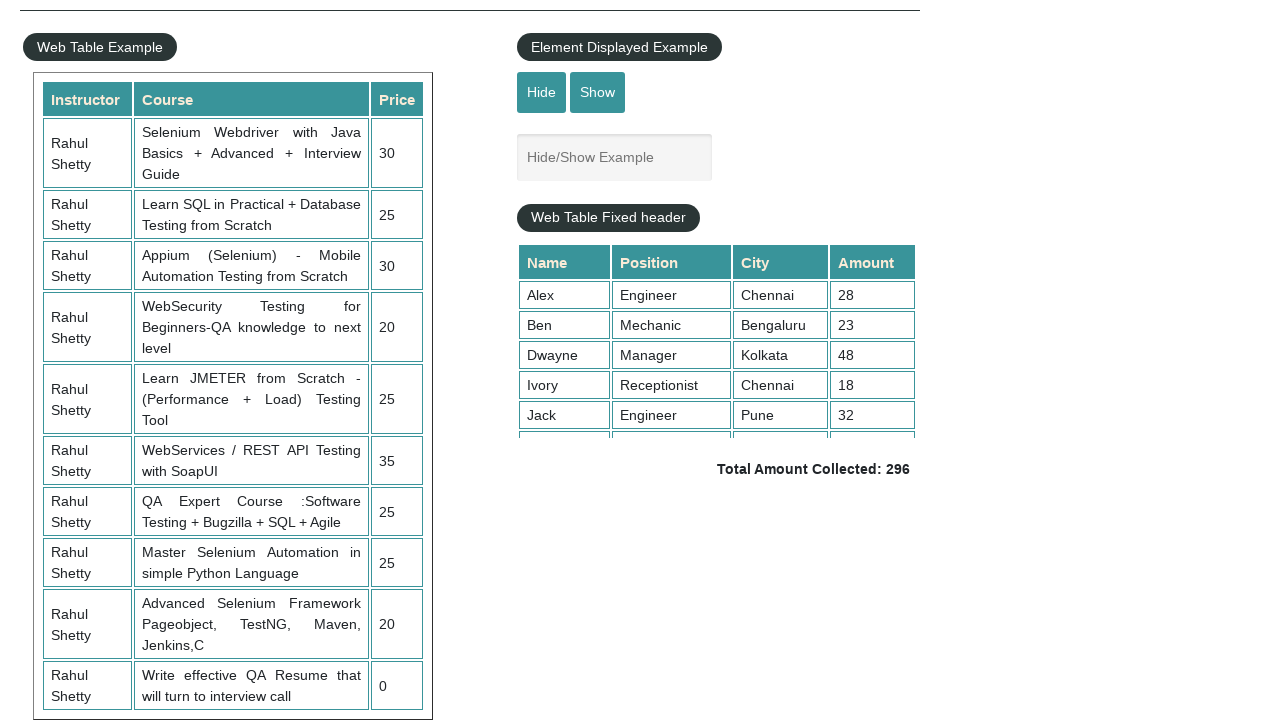

Retrieved all table rows, count: 11
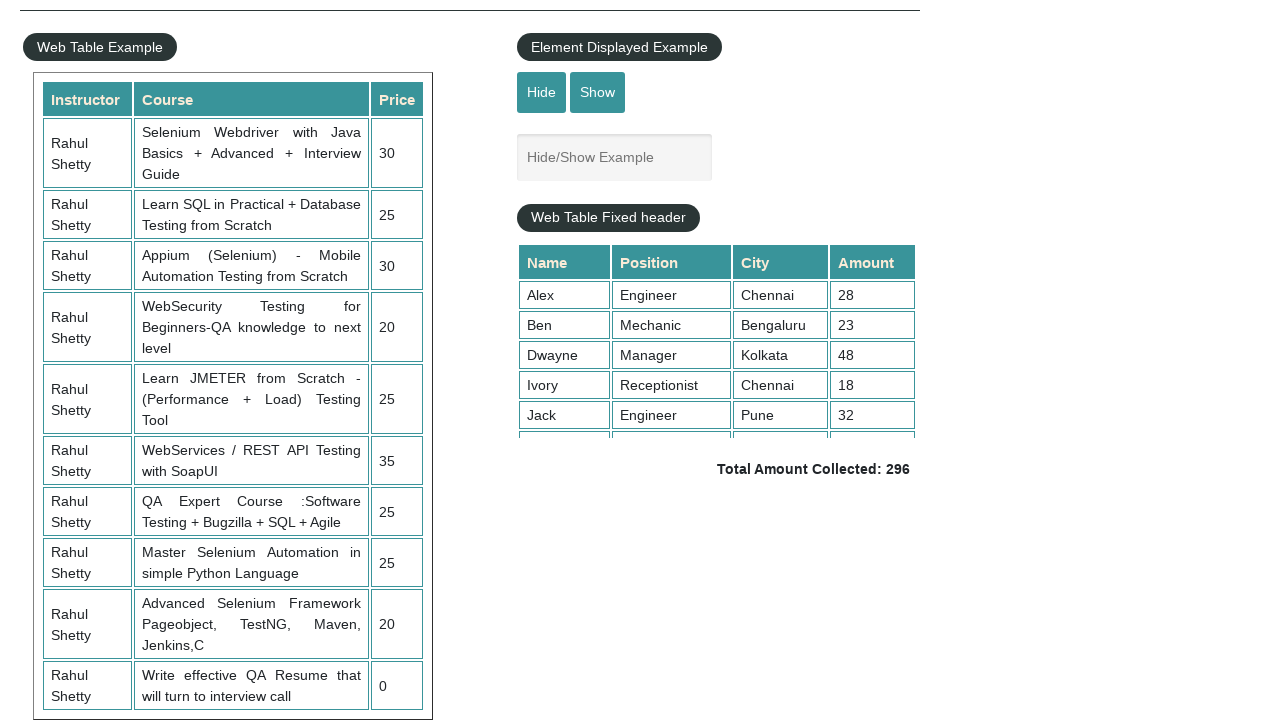

Selected the second row from table (index 1)
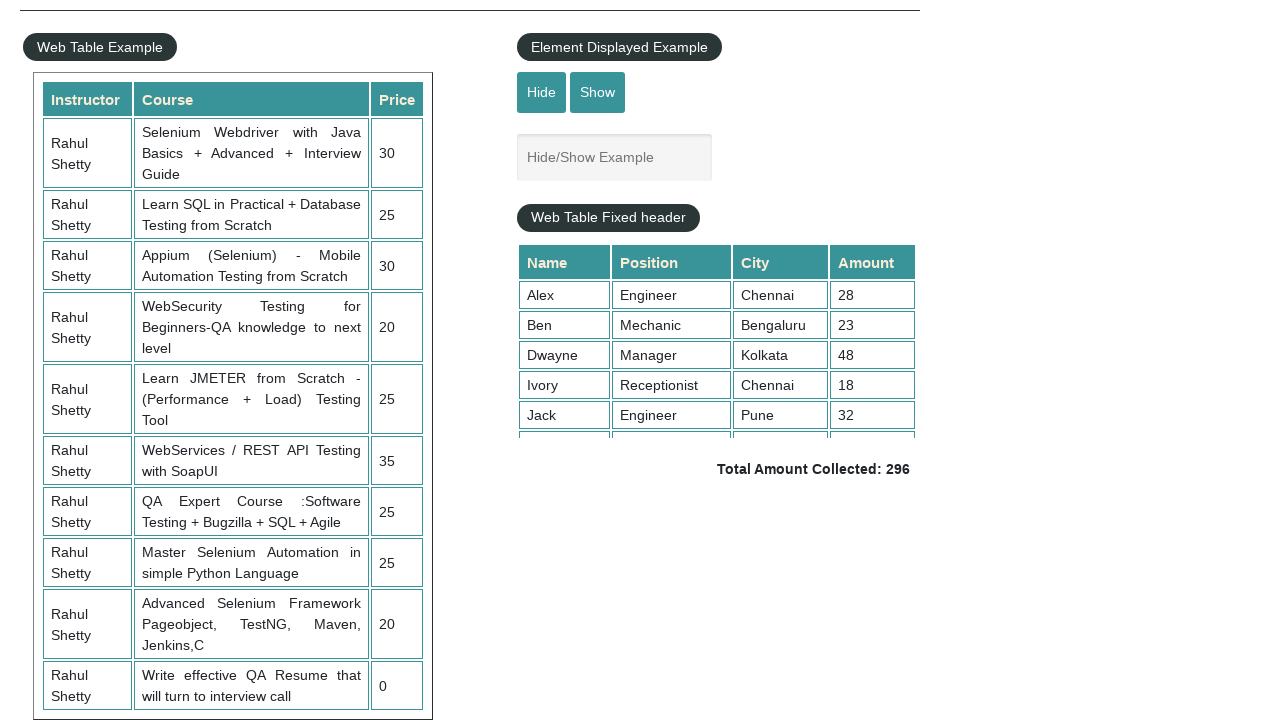

Retrieved all columns in second row, count: 3
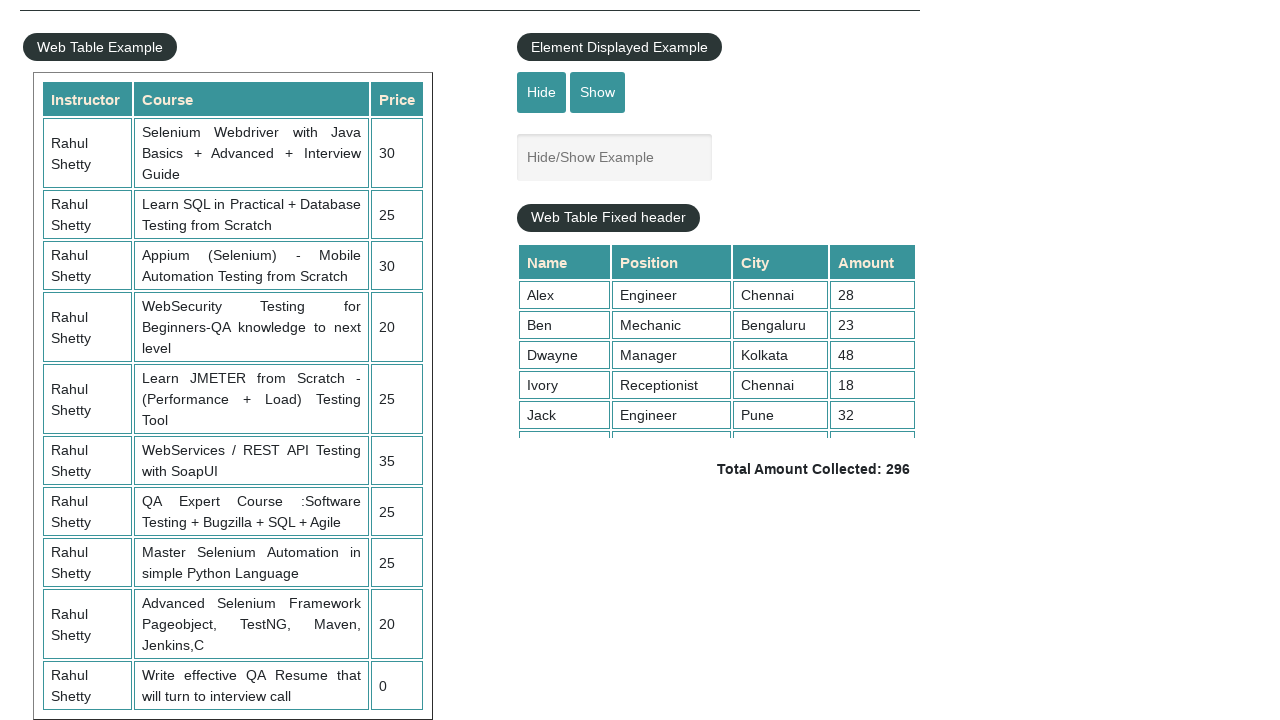

Printed text content from all columns in second row
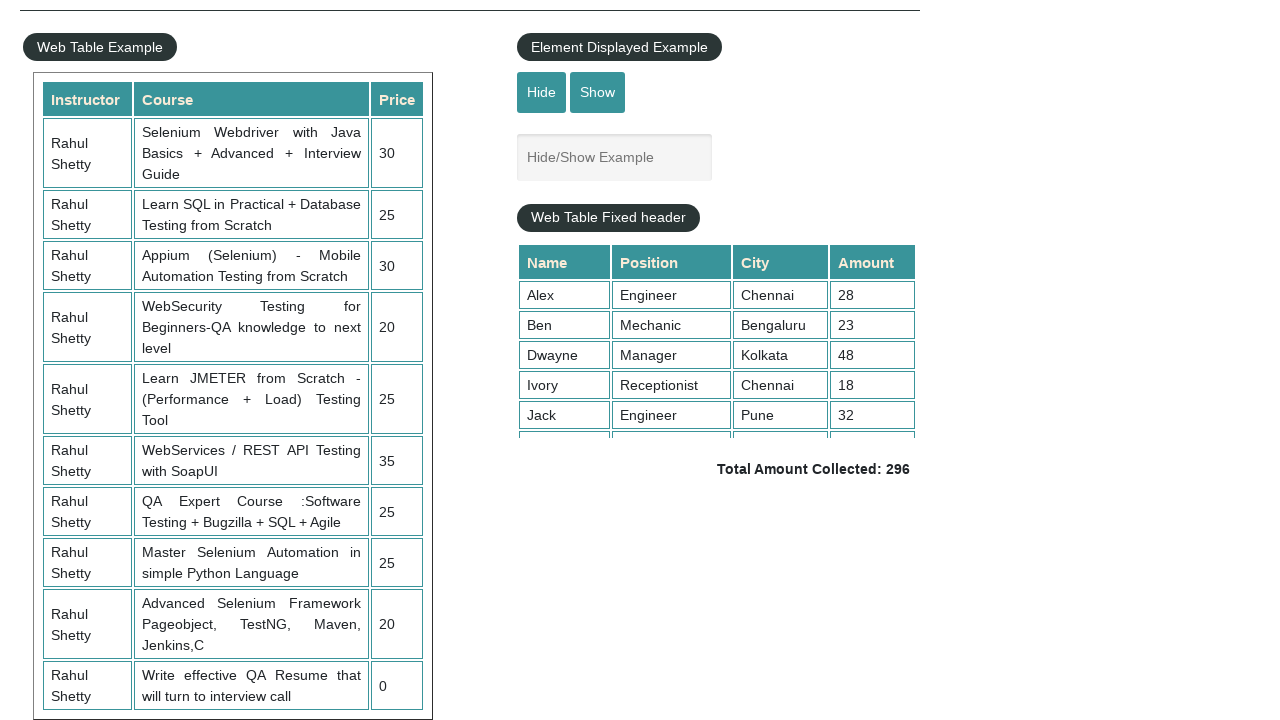

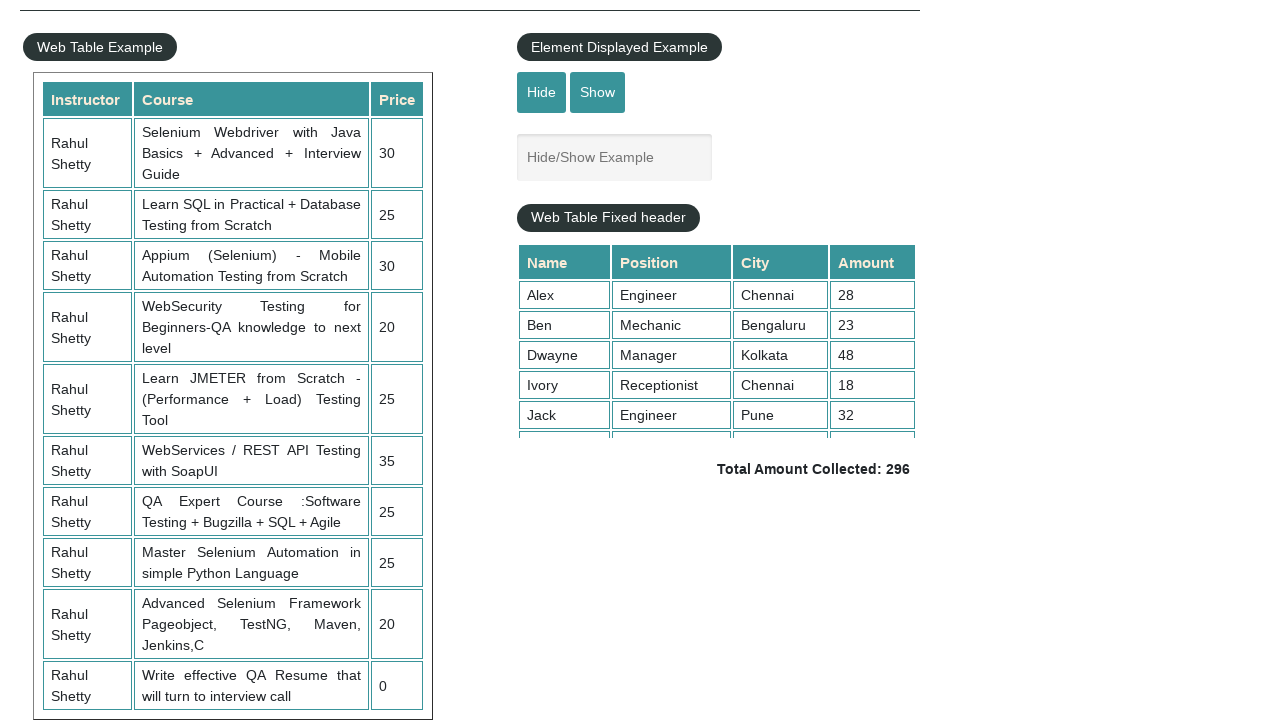